Tests file upload functionality by selecting a file and submitting the upload form, then verifies the uploaded file name is displayed

Starting URL: https://the-internet.herokuapp.com/upload

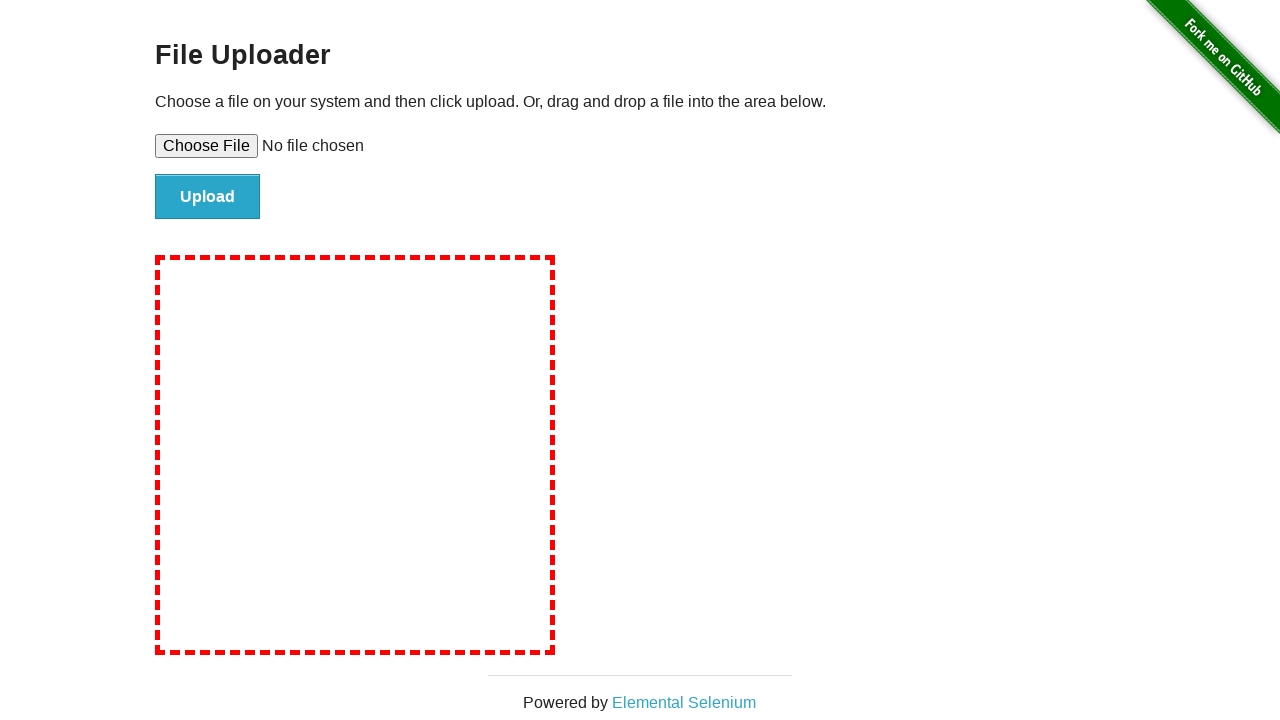

Created temporary test file for upload
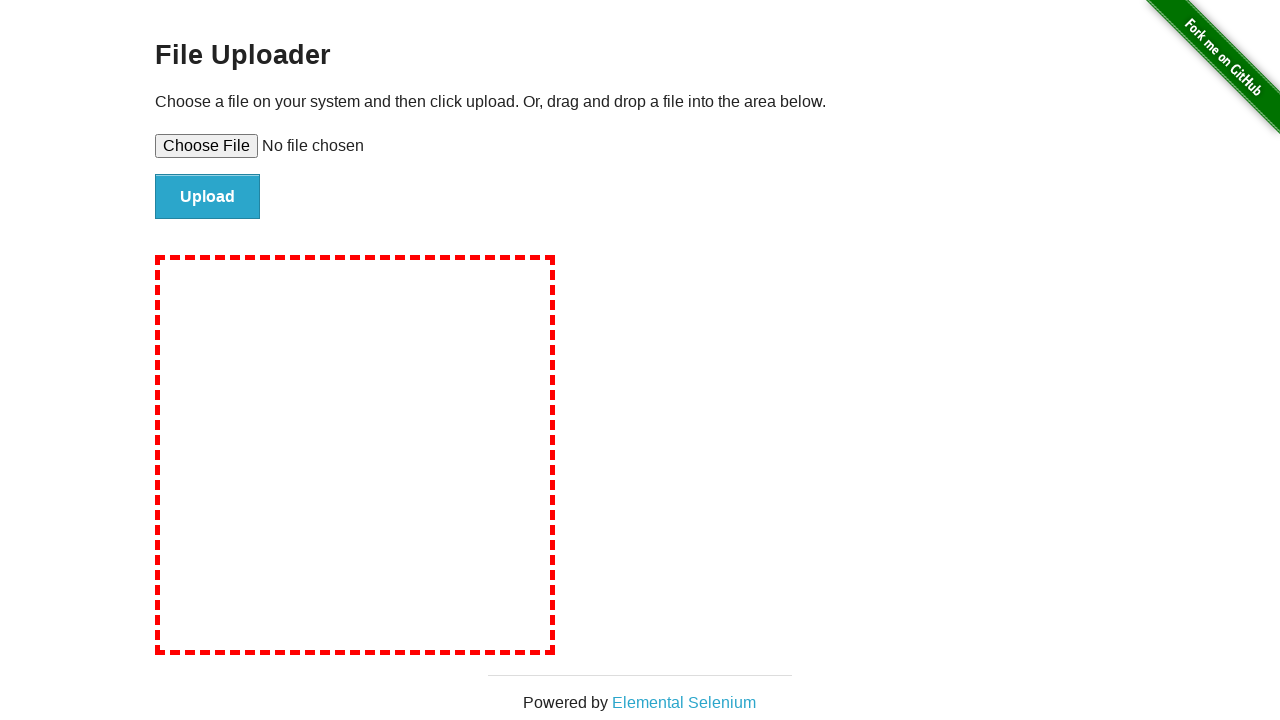

Extracted filename: Batch_718ostjlf.txt
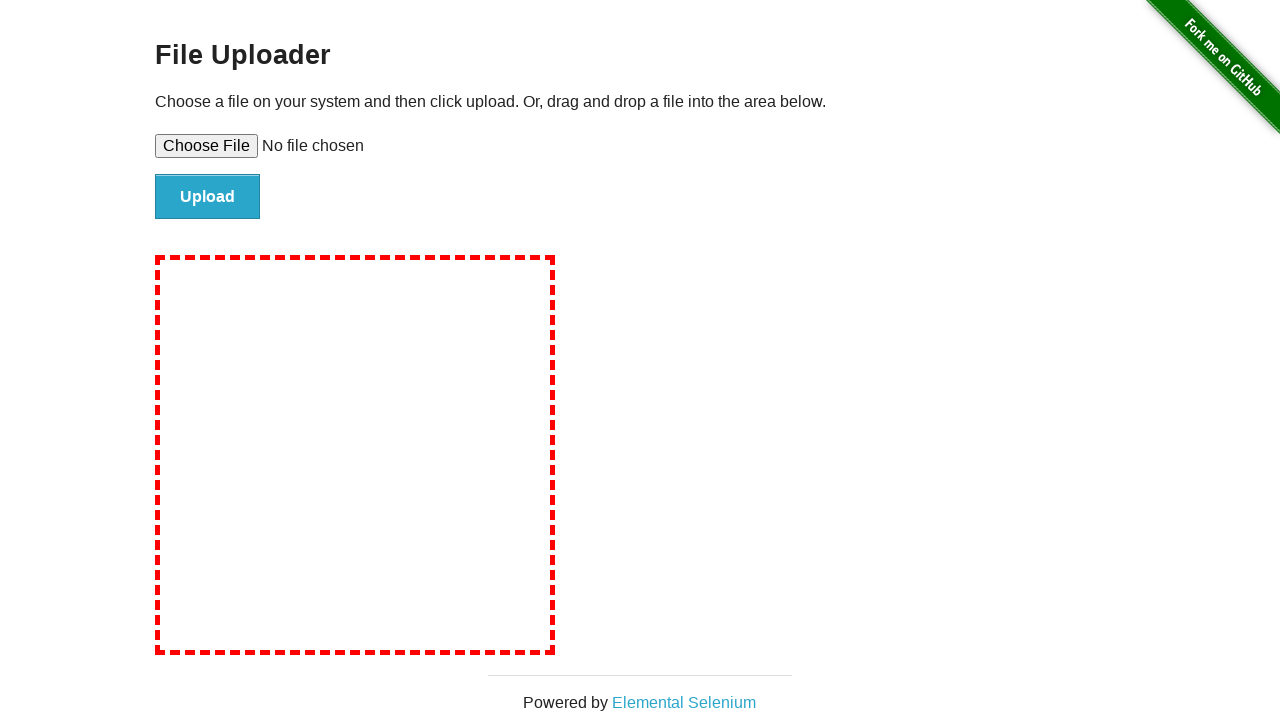

Selected file for upload: Batch_718ostjlf.txt
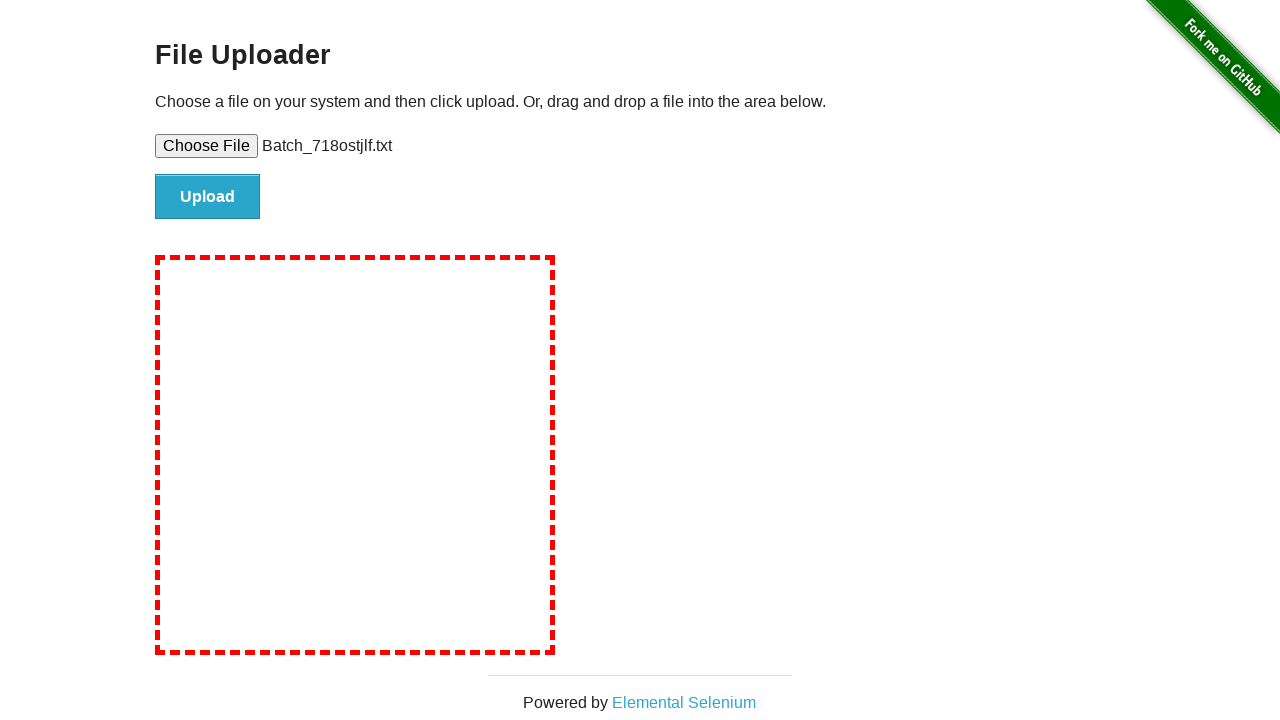

Clicked upload button to submit file at (208, 197) on #file-submit
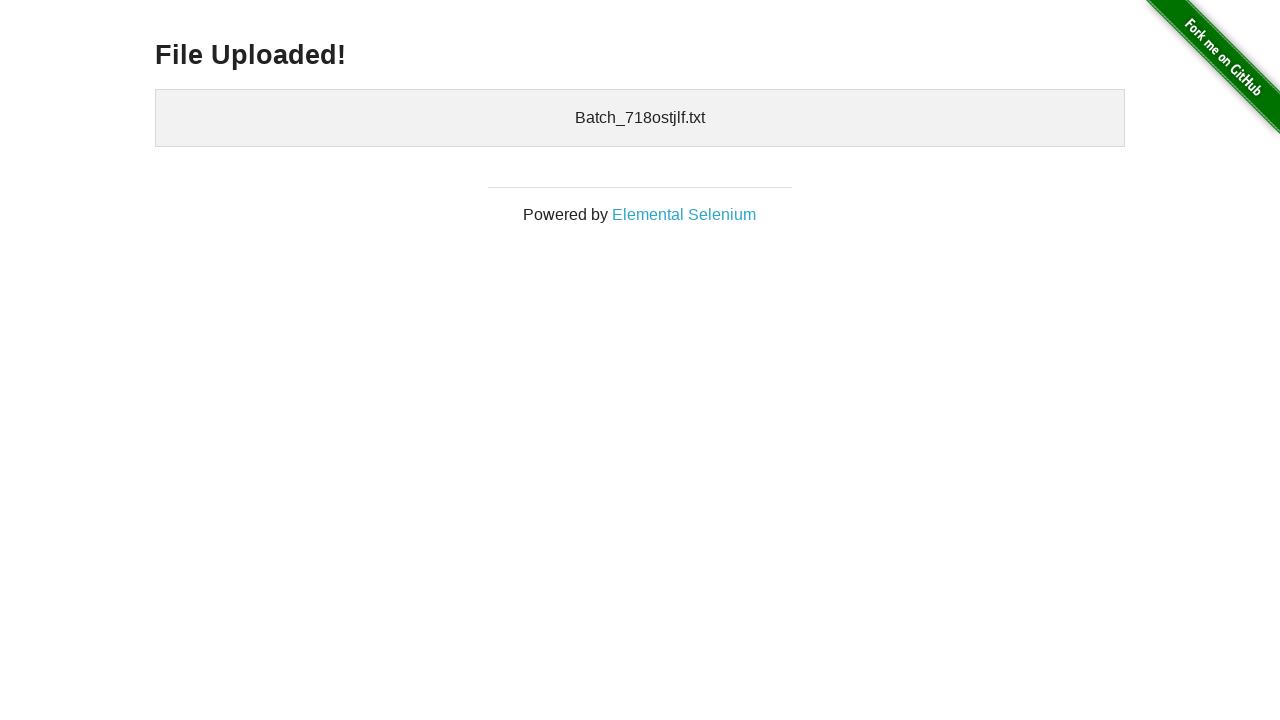

Verified uploaded file displayed: 
    Batch_718ostjlf.txt
  
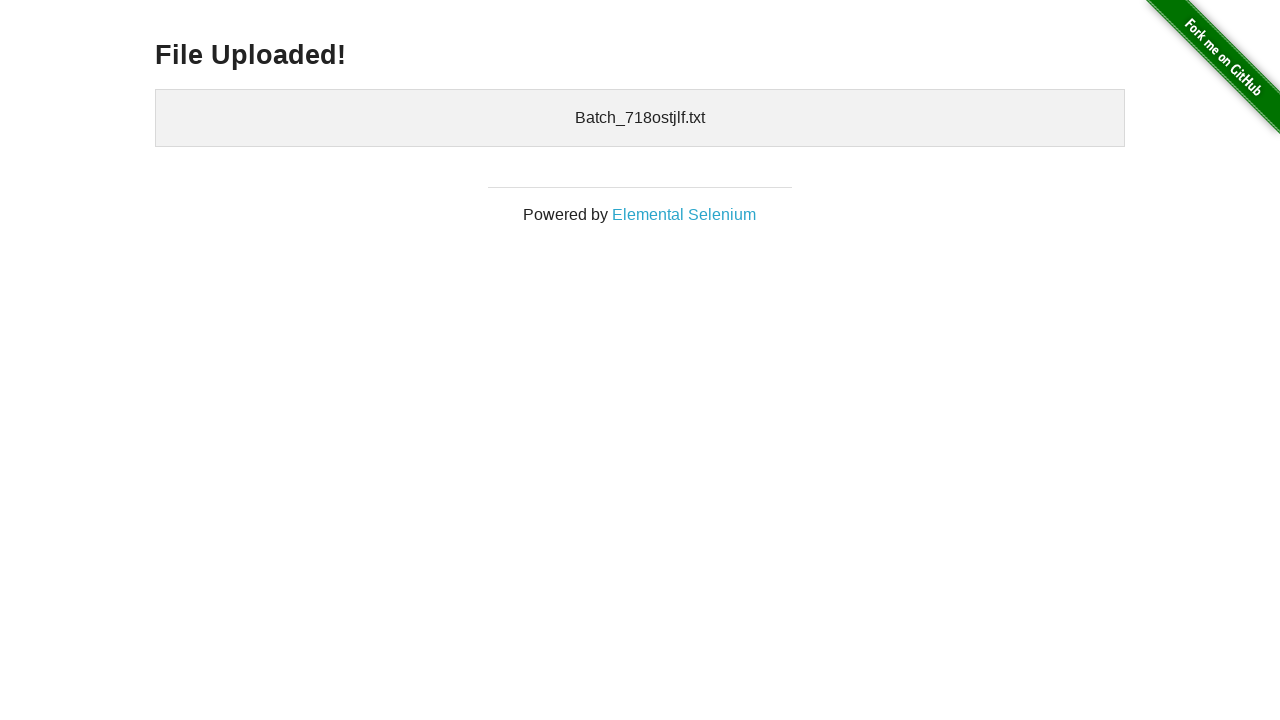

Cleaned up temporary test file
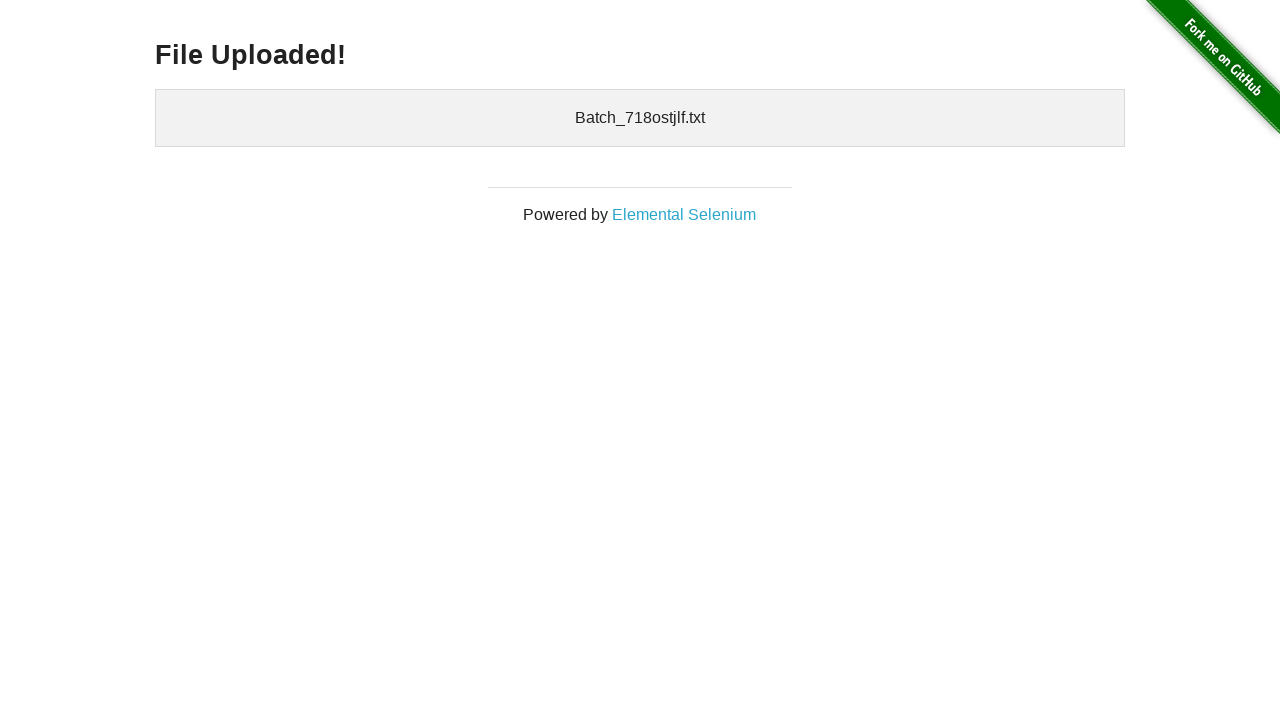

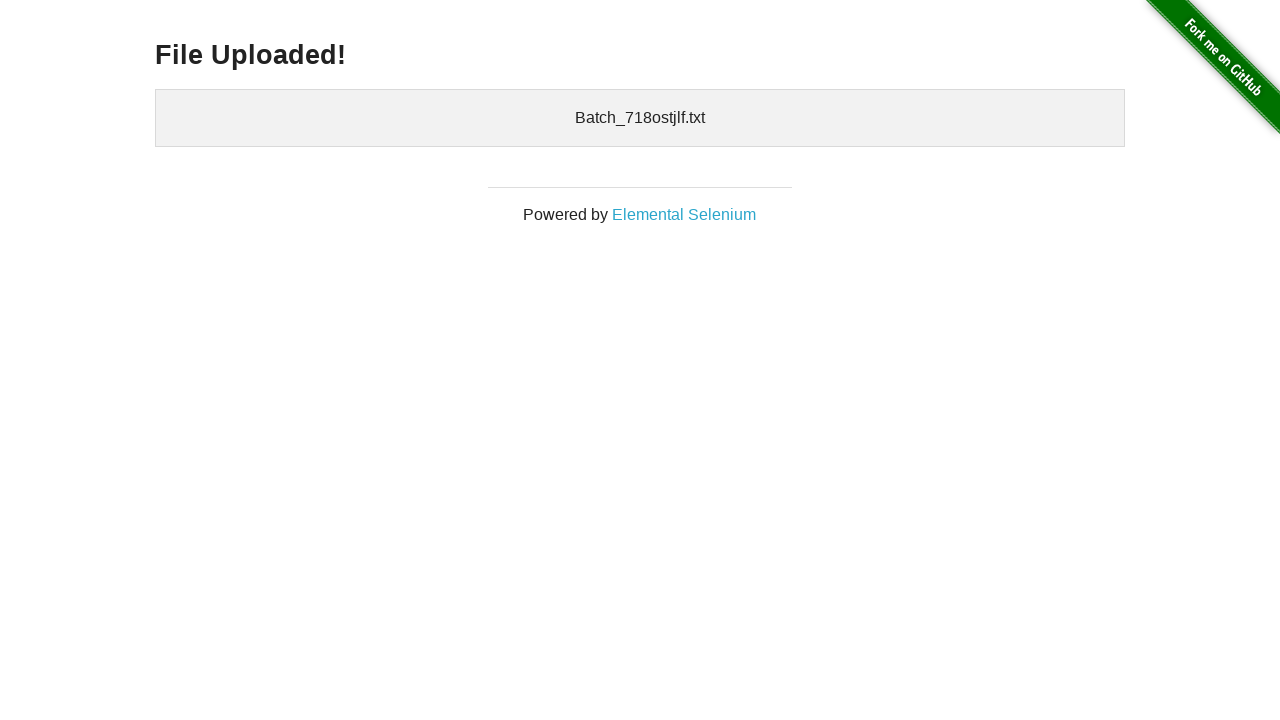